Tests dropdown handling by selecting an option from a dropdown menu on a practice automation page

Starting URL: https://rahulshettyacademy.com/AutomationPractice/

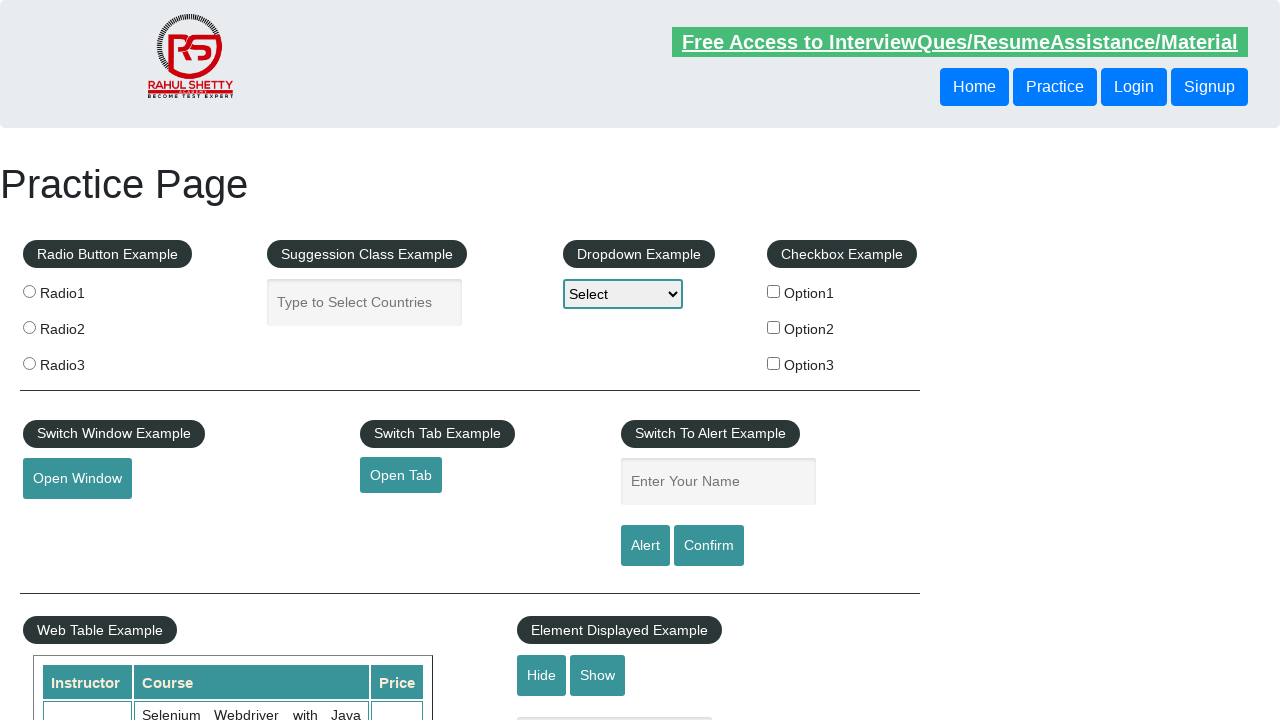

Located dropdown element with id 'dropdown-class-example'
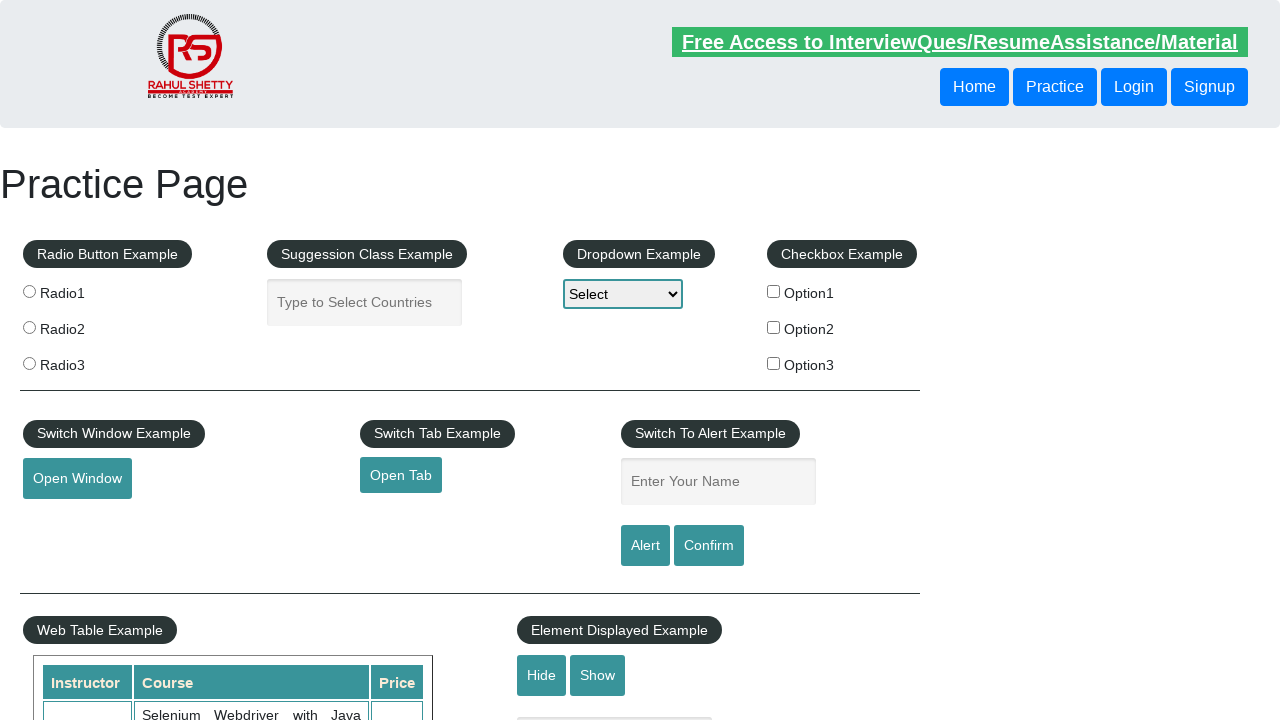

Selected 'Option1' from the dropdown menu on #dropdown-class-example
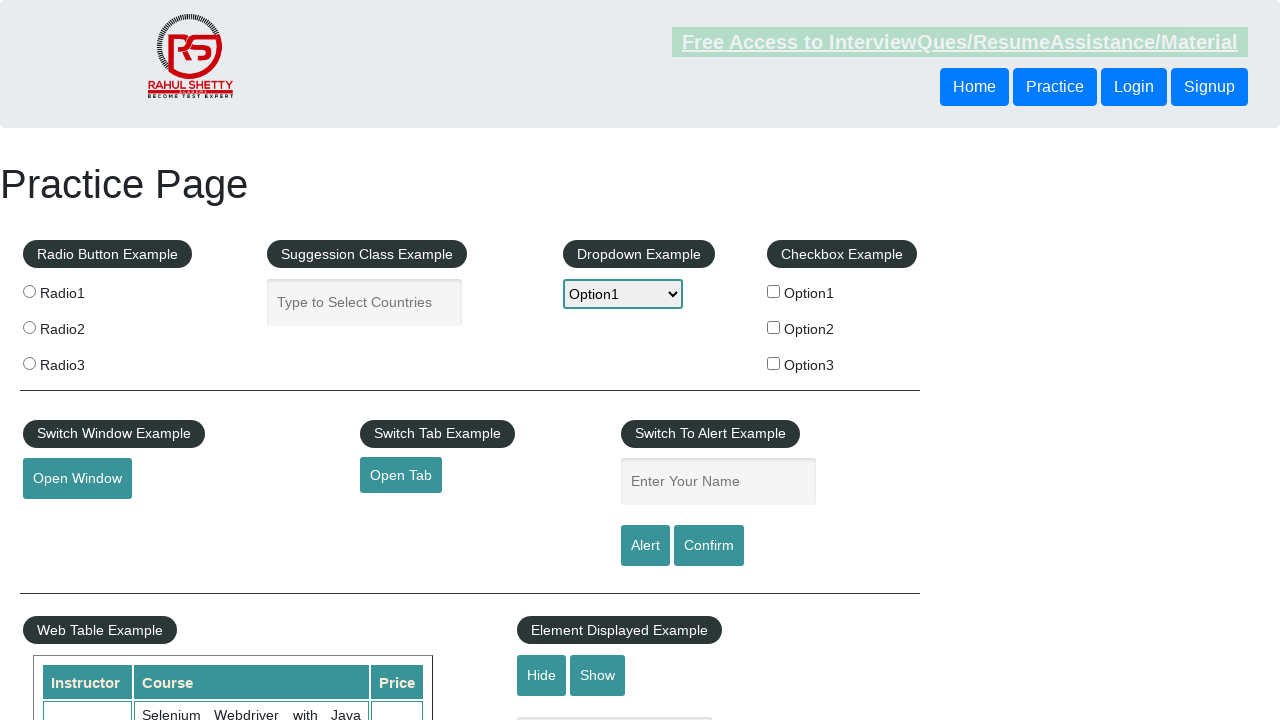

Waited 1000ms for dropdown selection to be applied
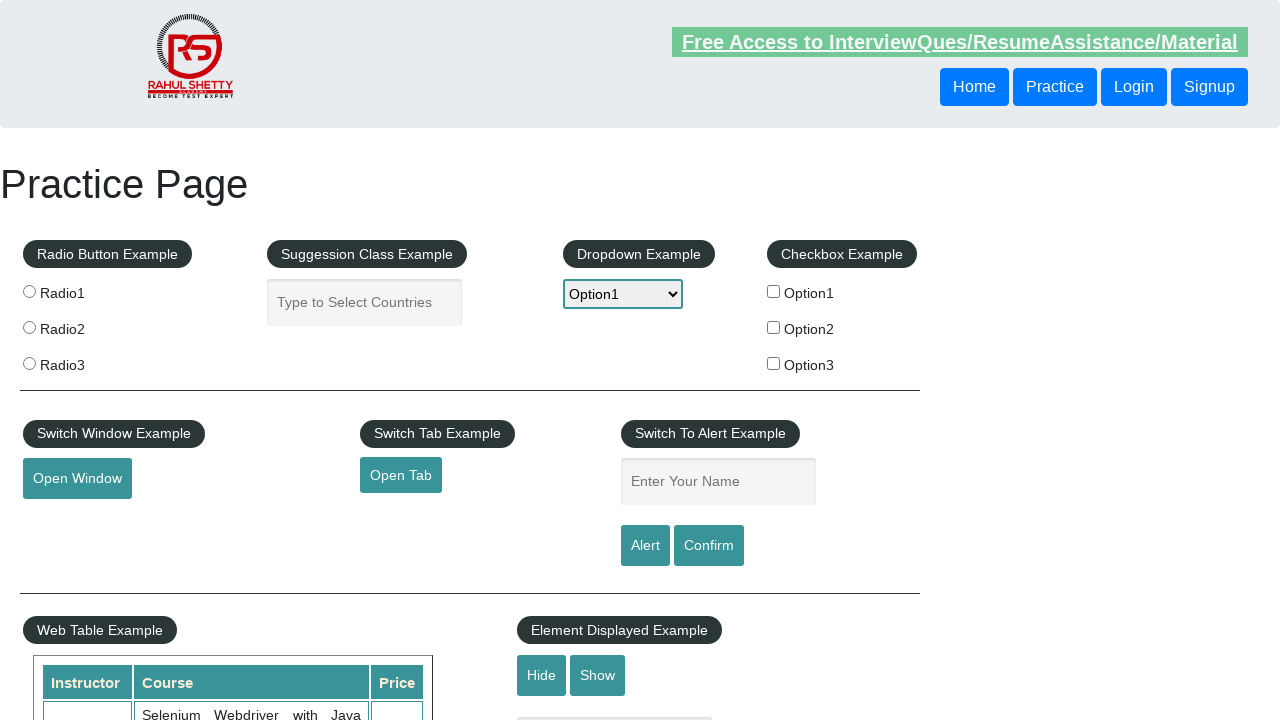

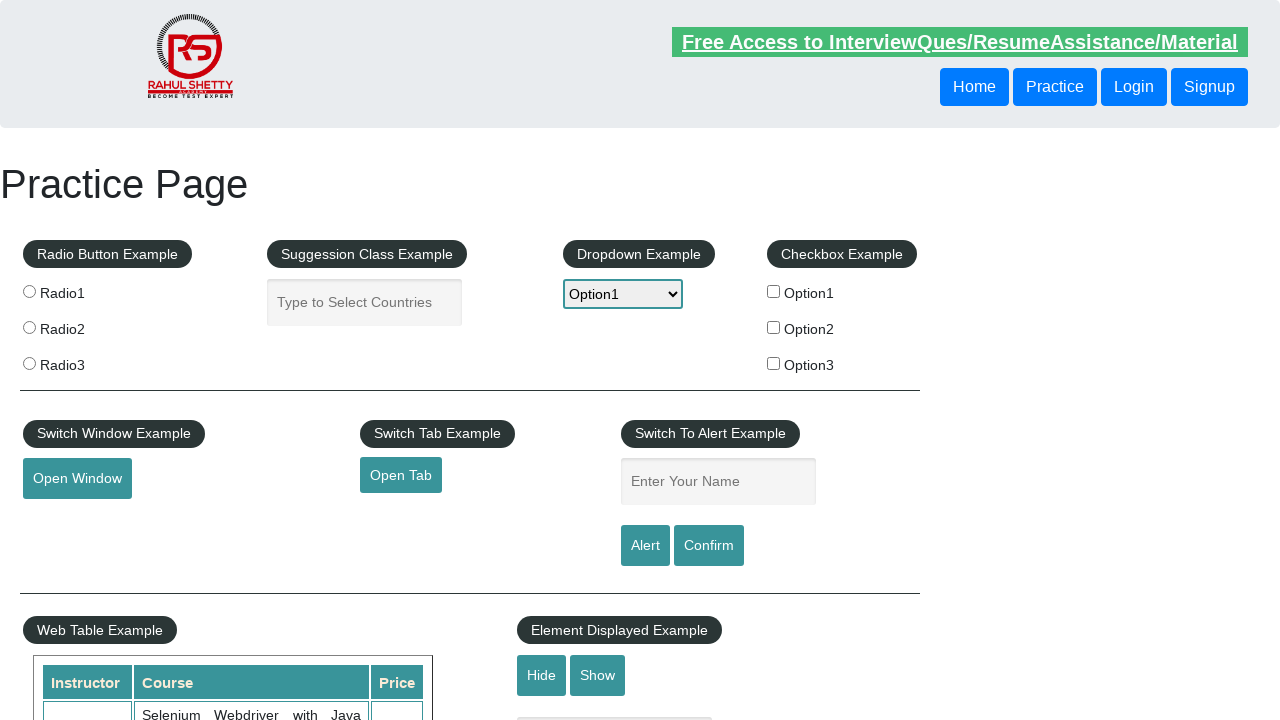